Tests that todo data persists after page reload

Starting URL: https://demo.playwright.dev/todomvc

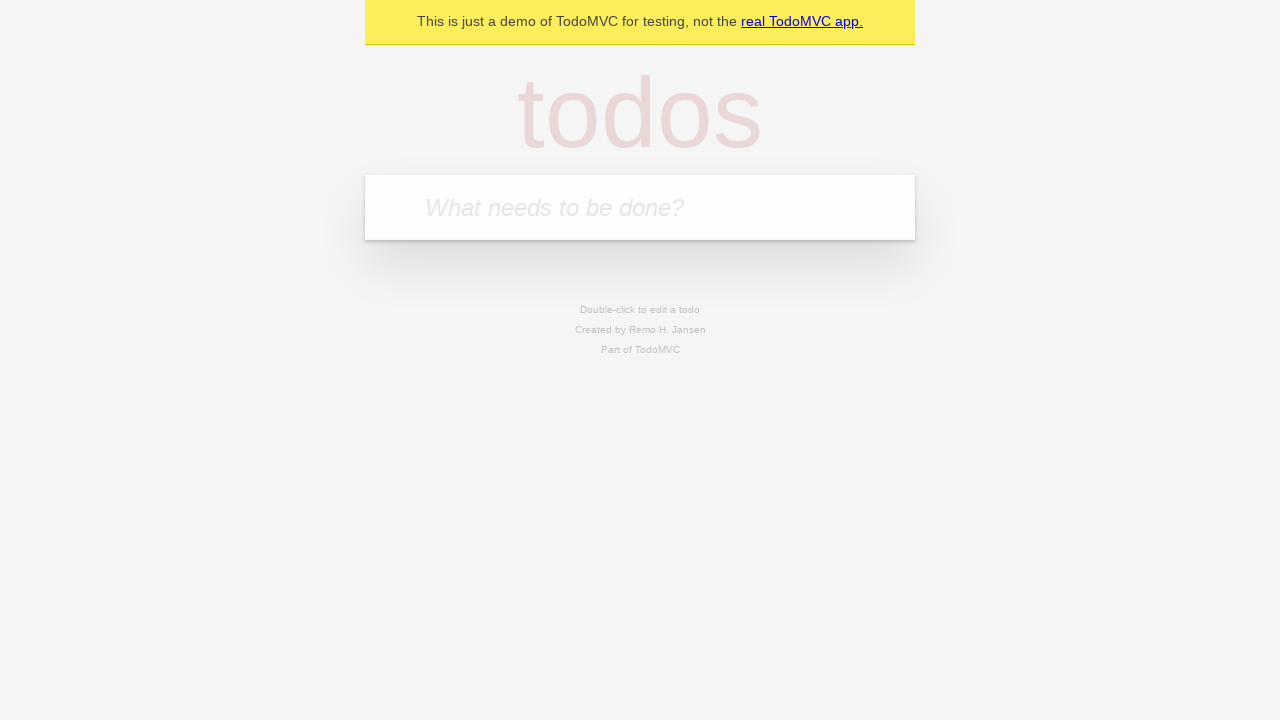

Filled todo input with 'buy some cheese' on internal:attr=[placeholder="What needs to be done?"i]
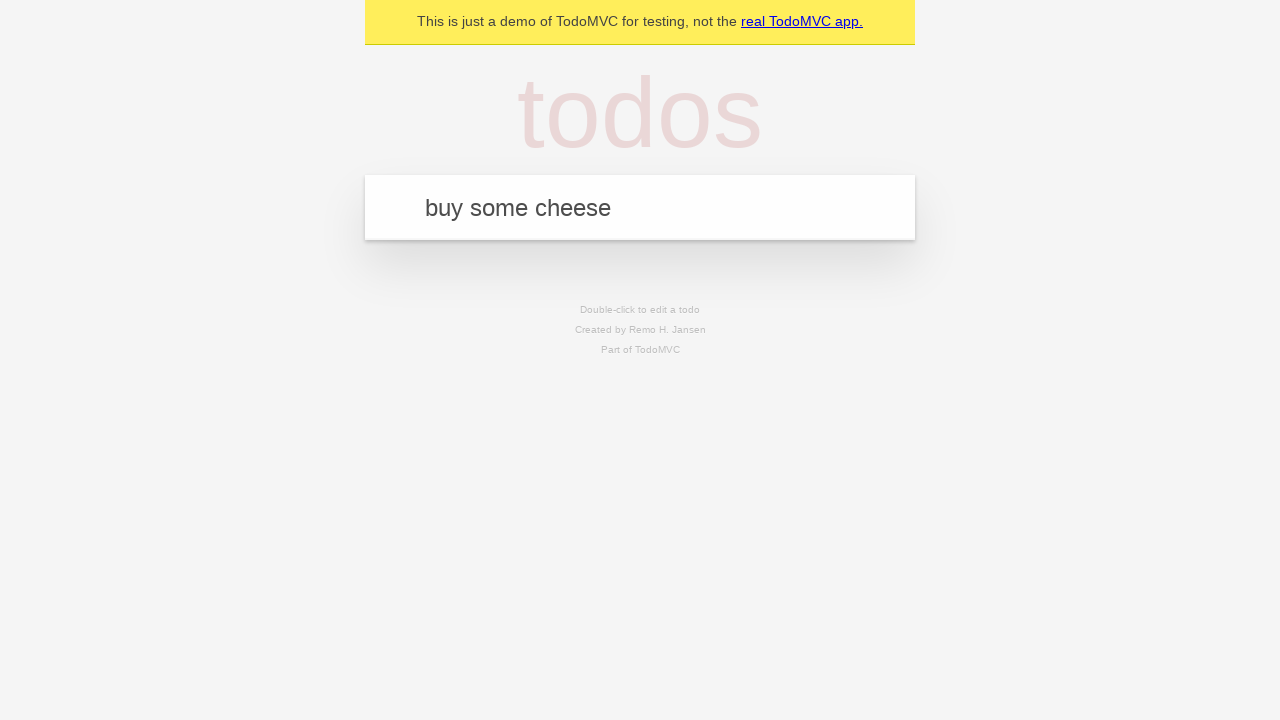

Pressed Enter to create first todo on internal:attr=[placeholder="What needs to be done?"i]
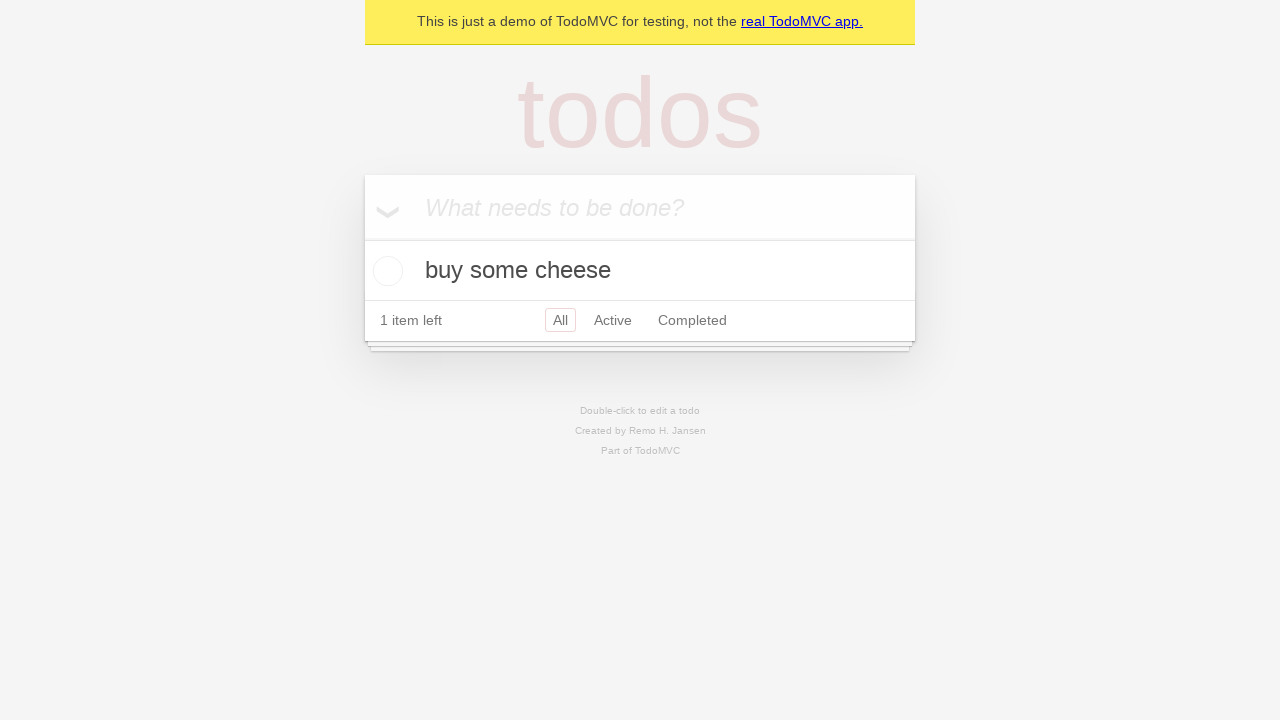

Filled todo input with 'feed the cat' on internal:attr=[placeholder="What needs to be done?"i]
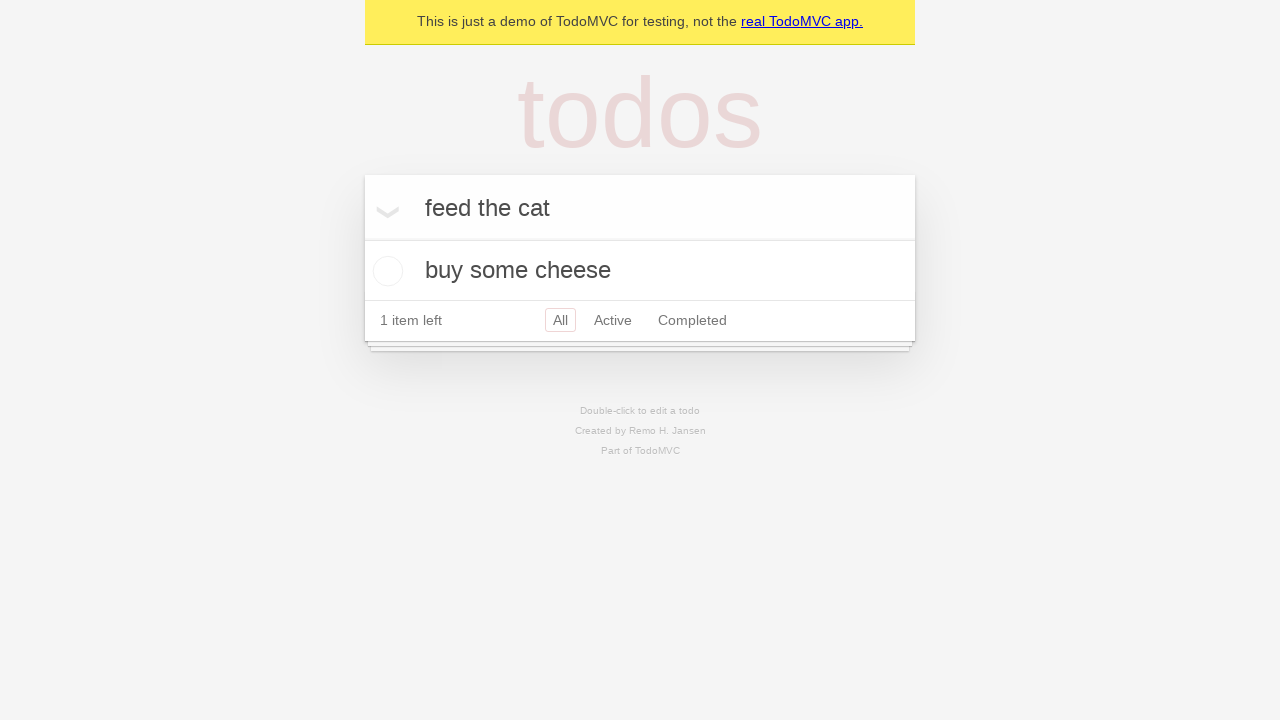

Pressed Enter to create second todo on internal:attr=[placeholder="What needs to be done?"i]
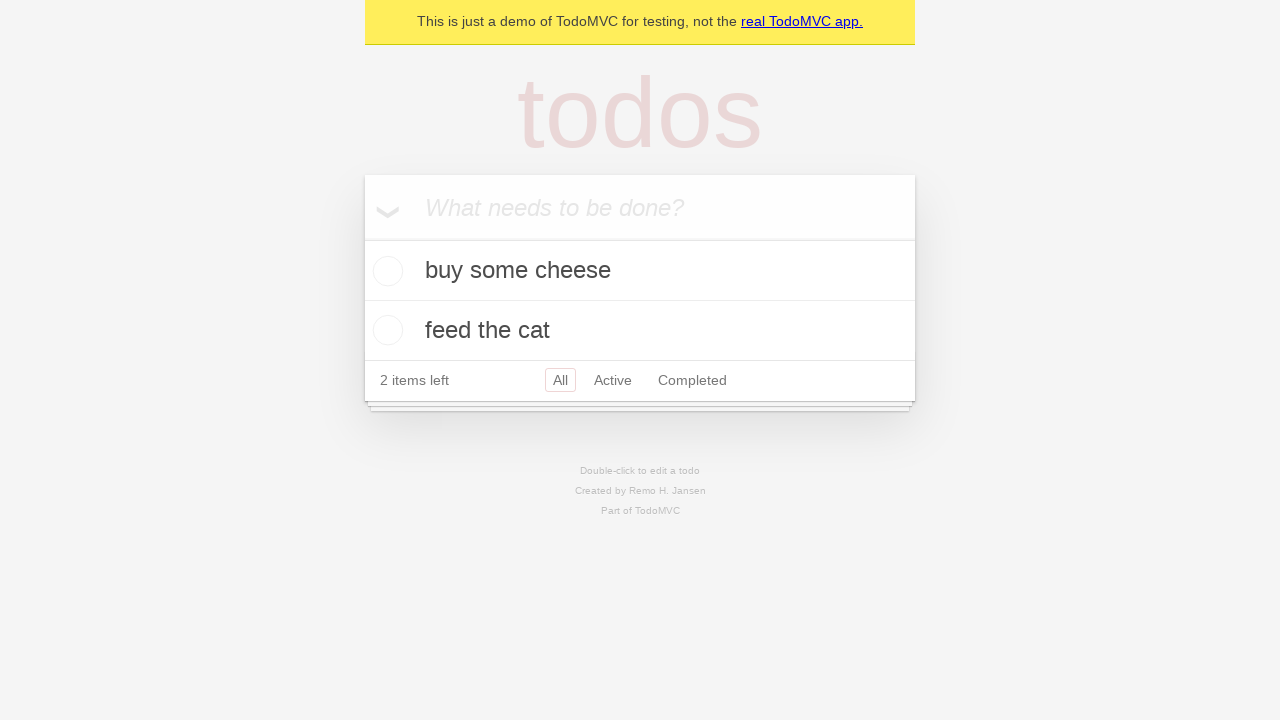

Located all todo items
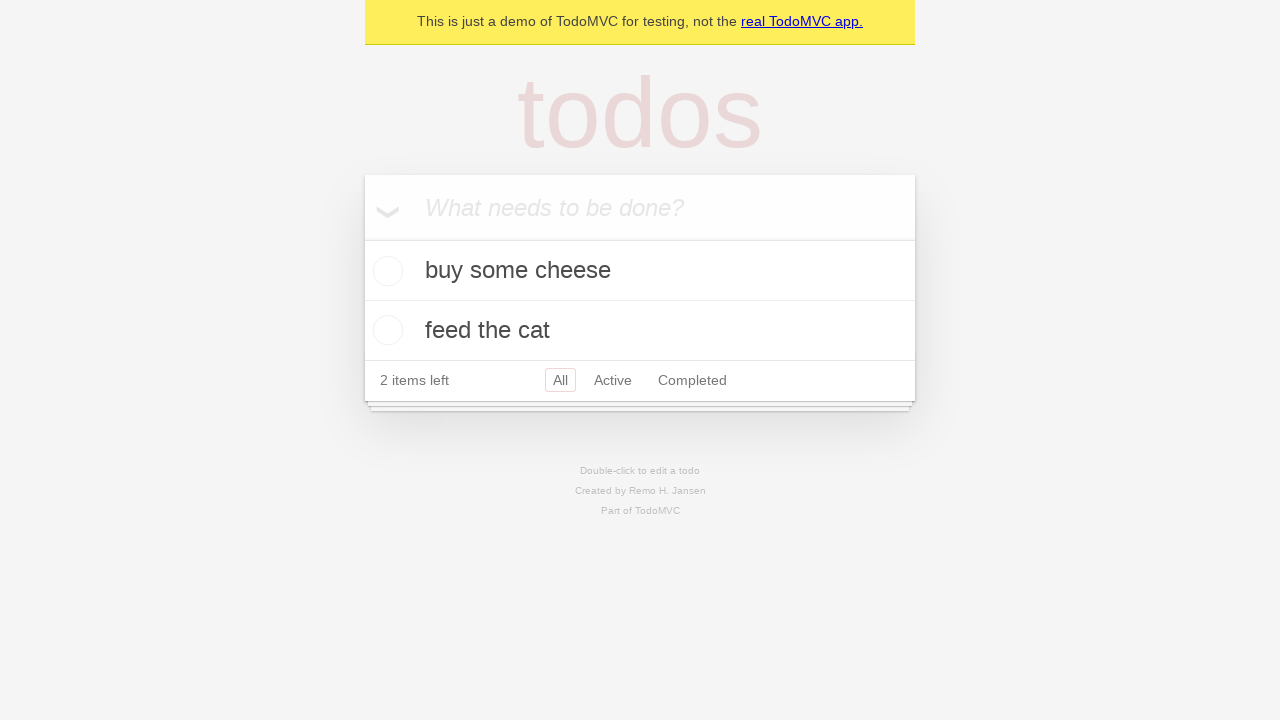

Located checkbox for first todo
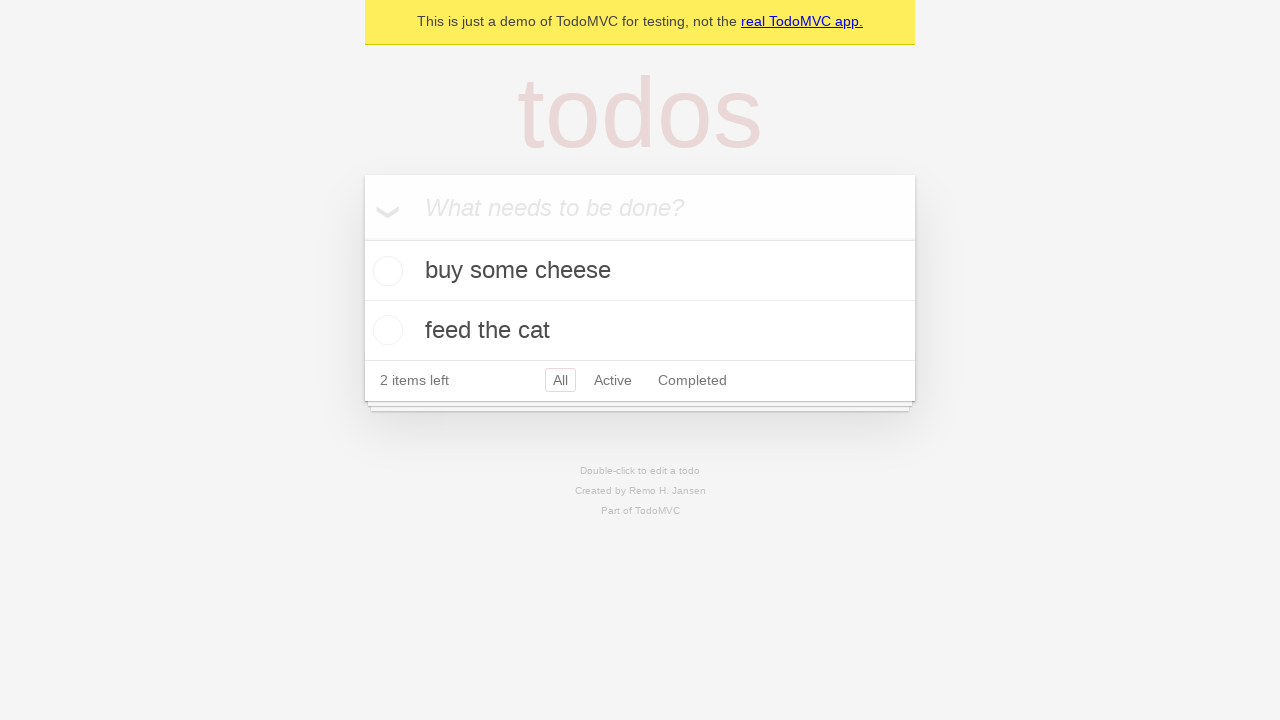

Checked first todo as complete at (385, 271) on internal:testid=[data-testid="todo-item"s] >> nth=0 >> internal:role=checkbox
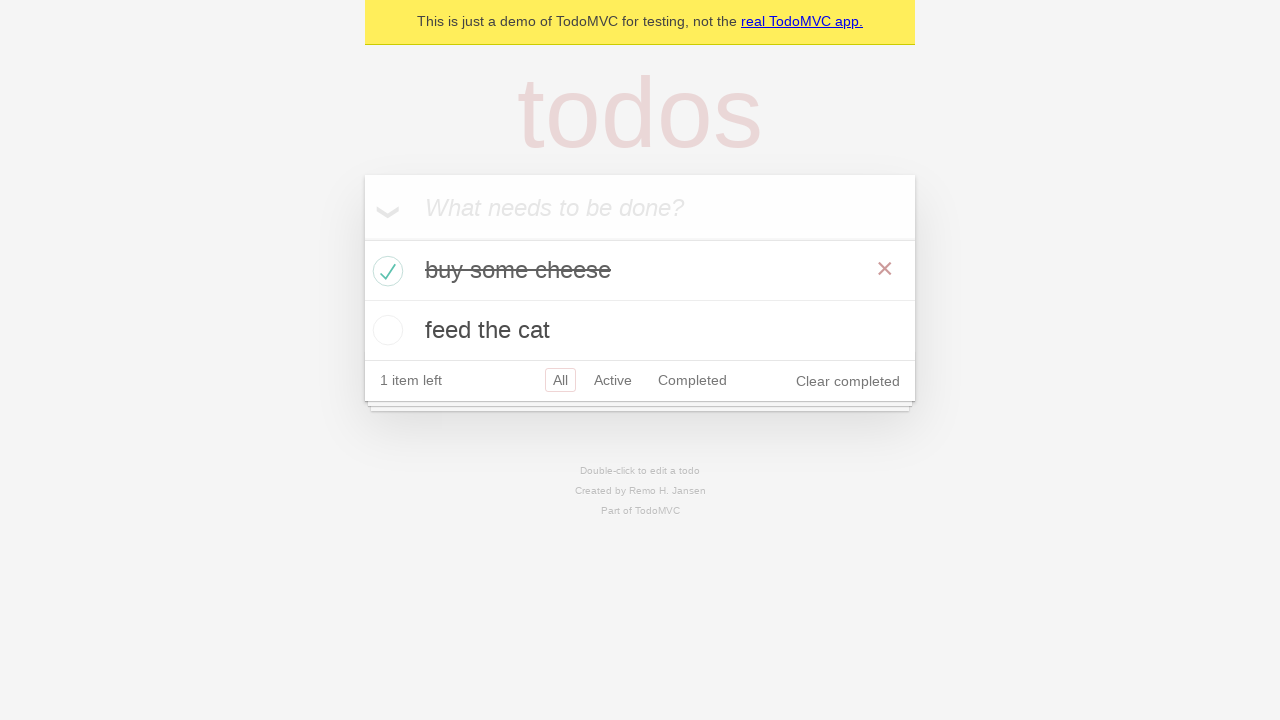

Reloaded the page
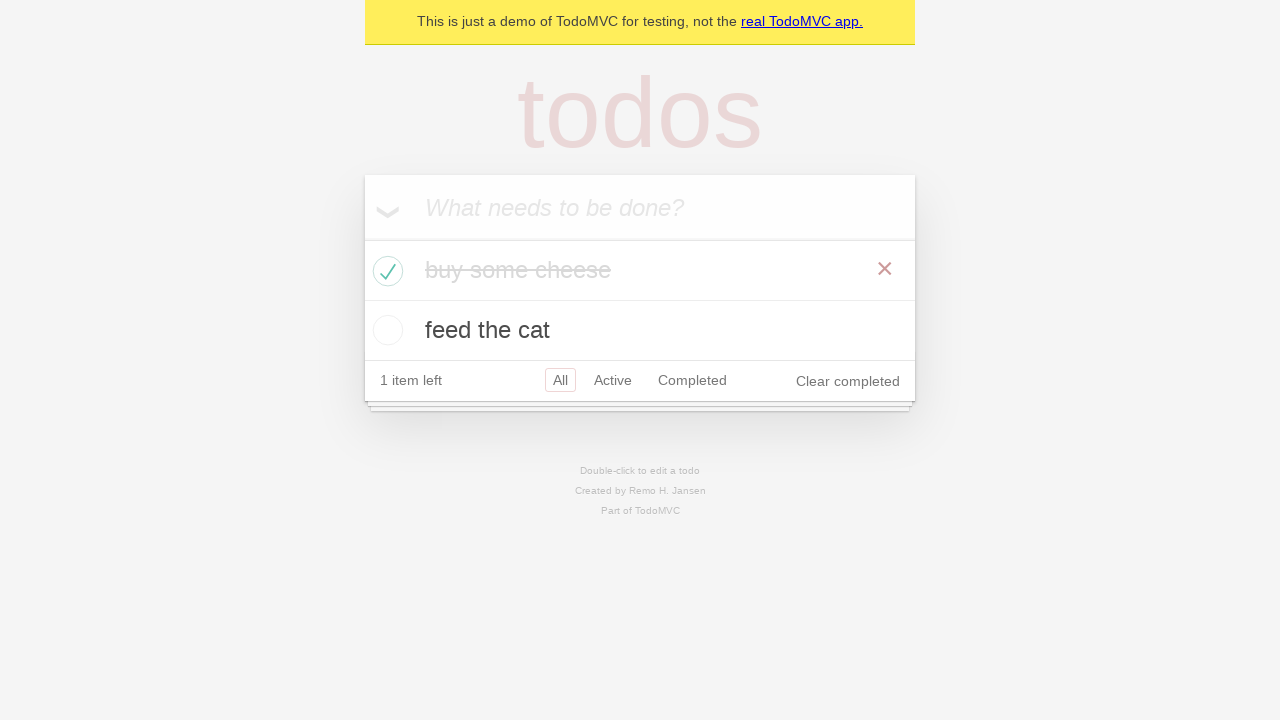

Verified todo items are present after page reload - data persisted successfully
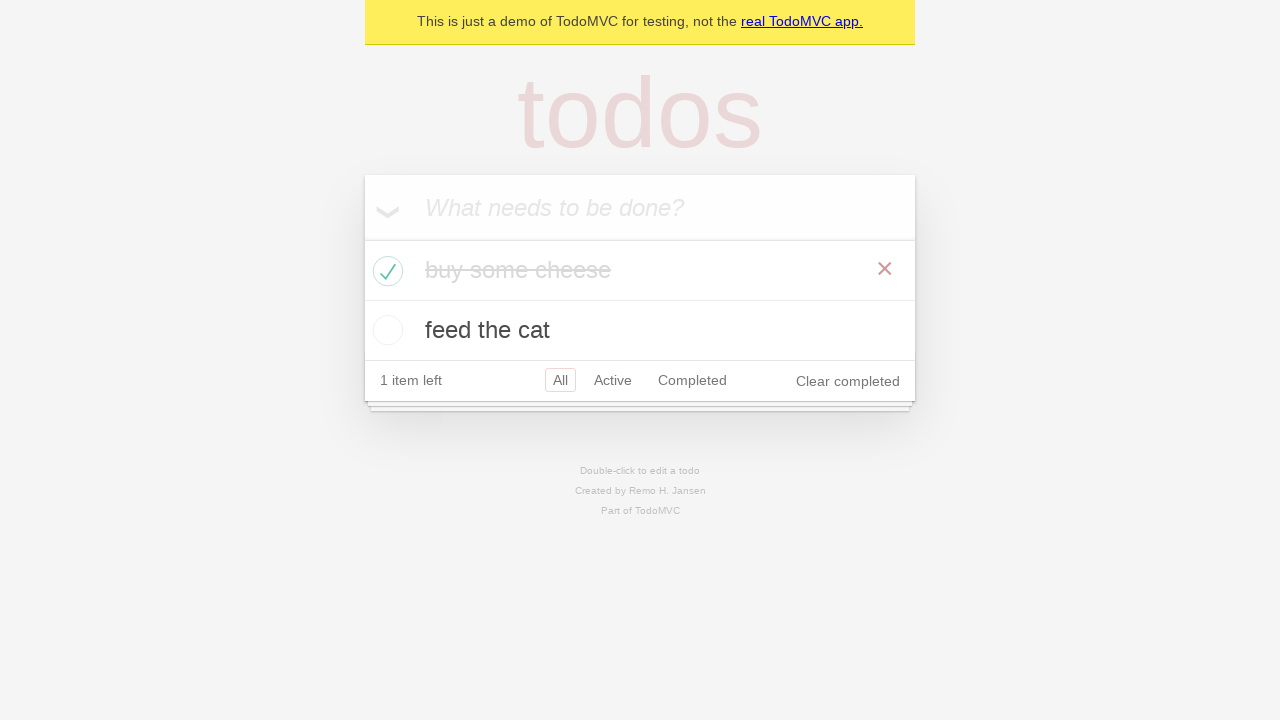

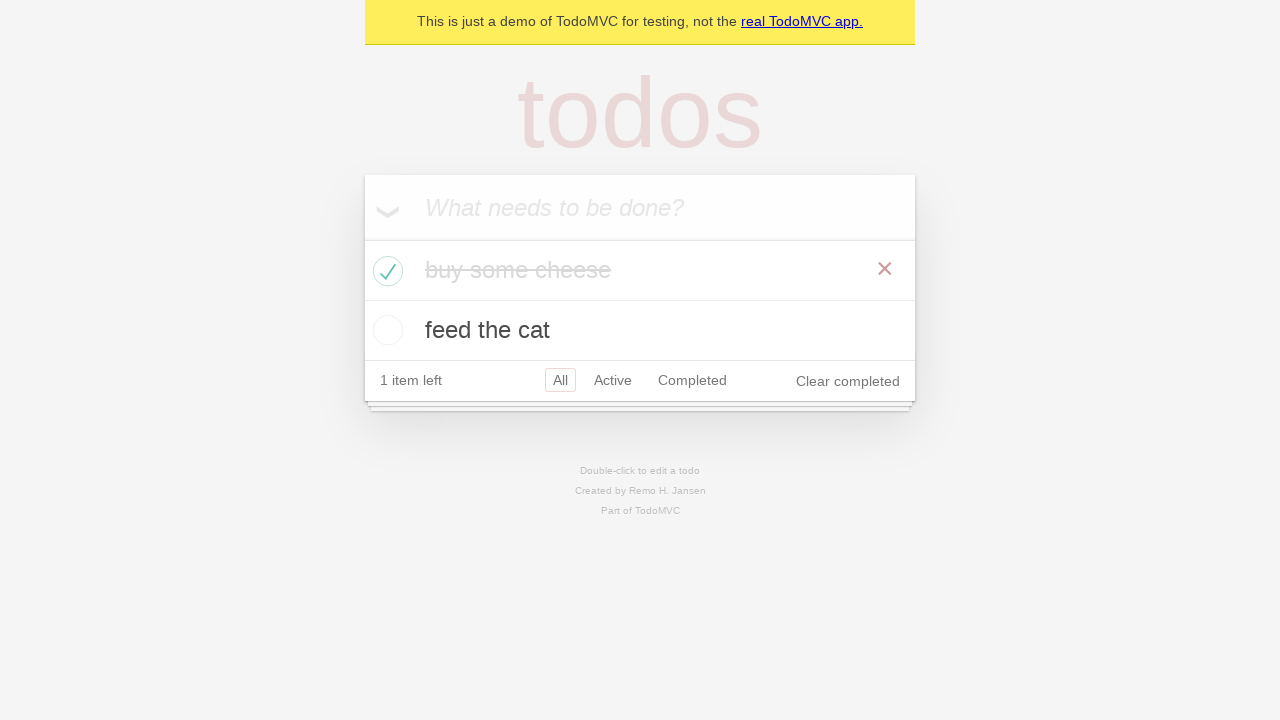